Navigates to Python documentation tutorial page and clicks on a specific section link

Starting URL: https://docs.python.org/3/tutorial/index.html

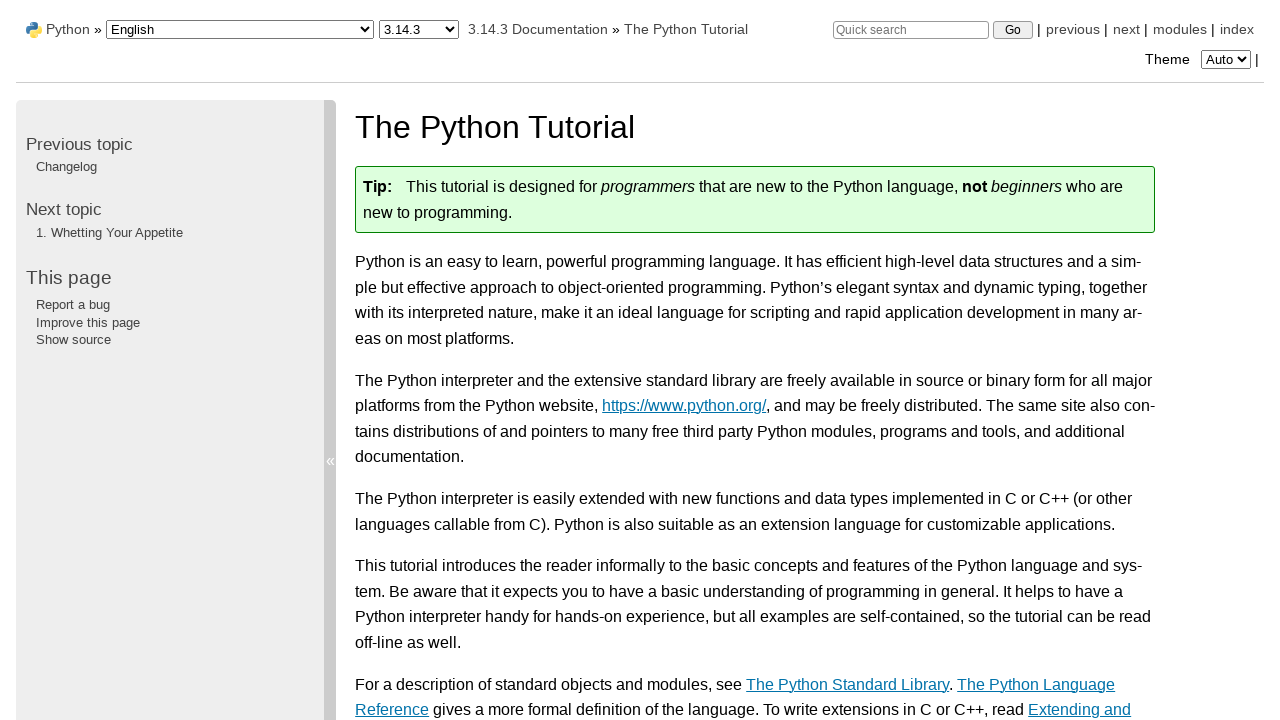

Clicked the '3.1.1. Numbers' link at (469, 360) on a:has-text('3.1.1. Numbers')
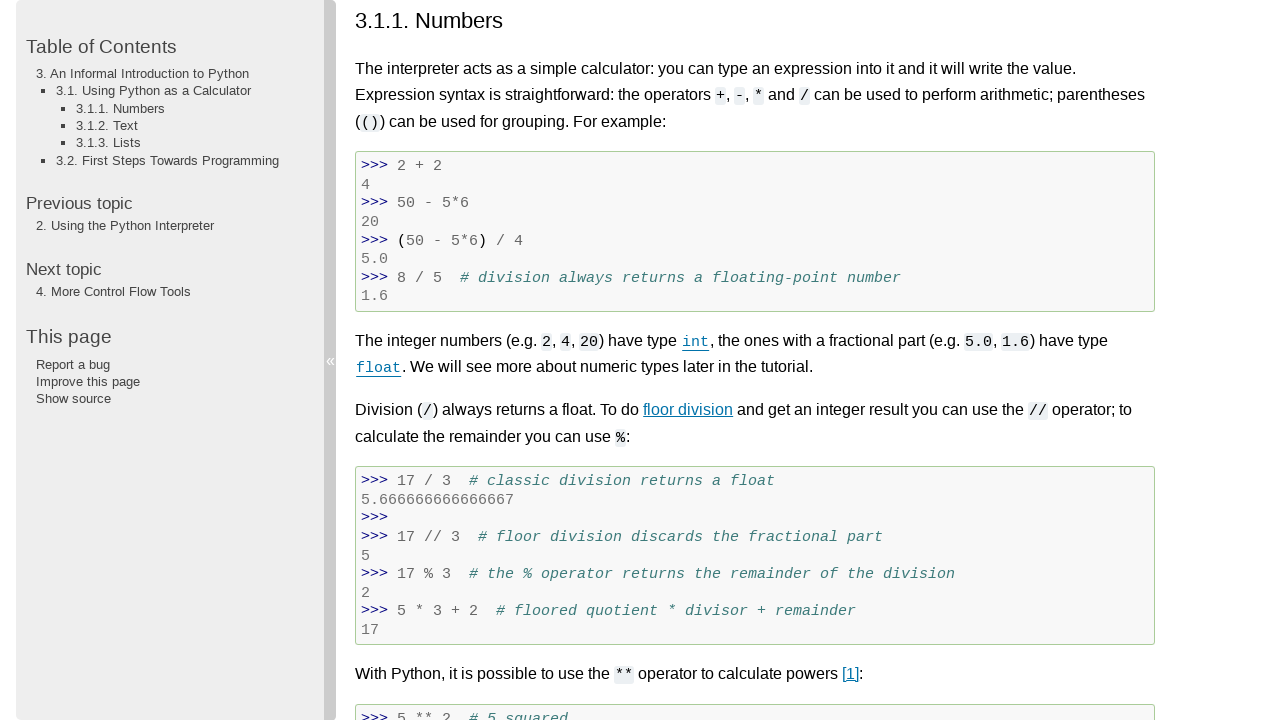

Element with name '3.1.2. Strings' not found on page
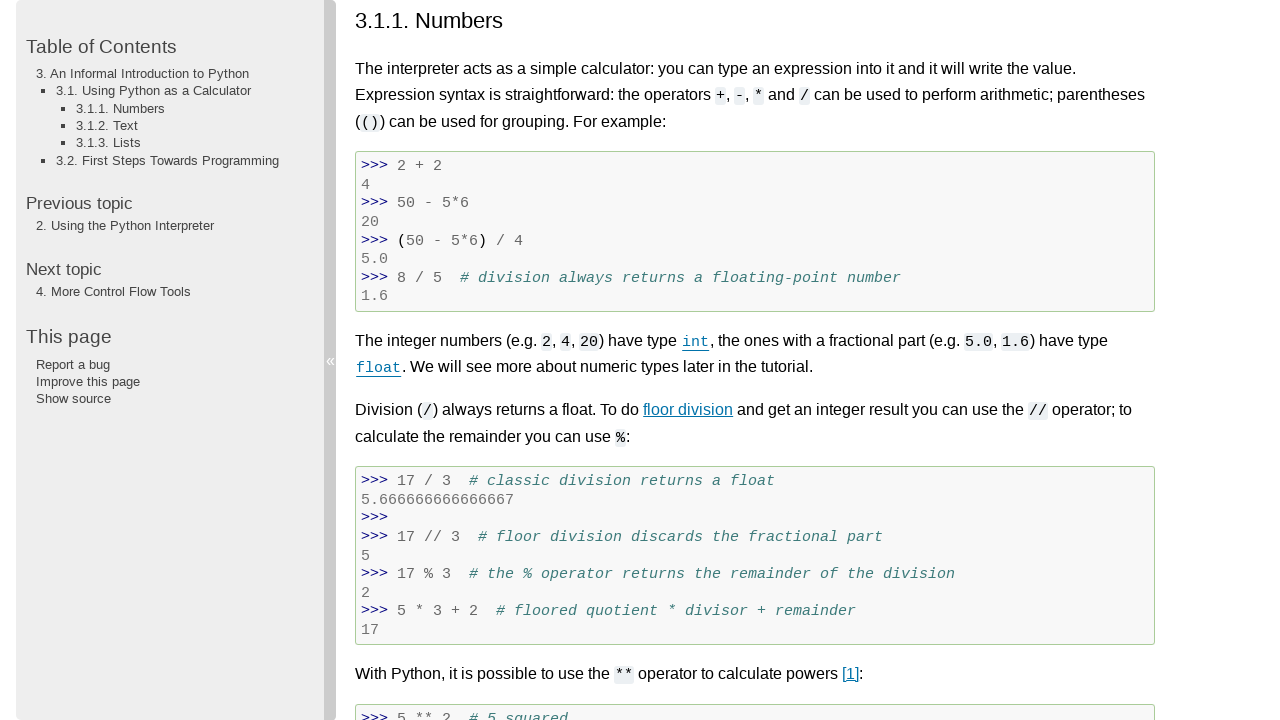

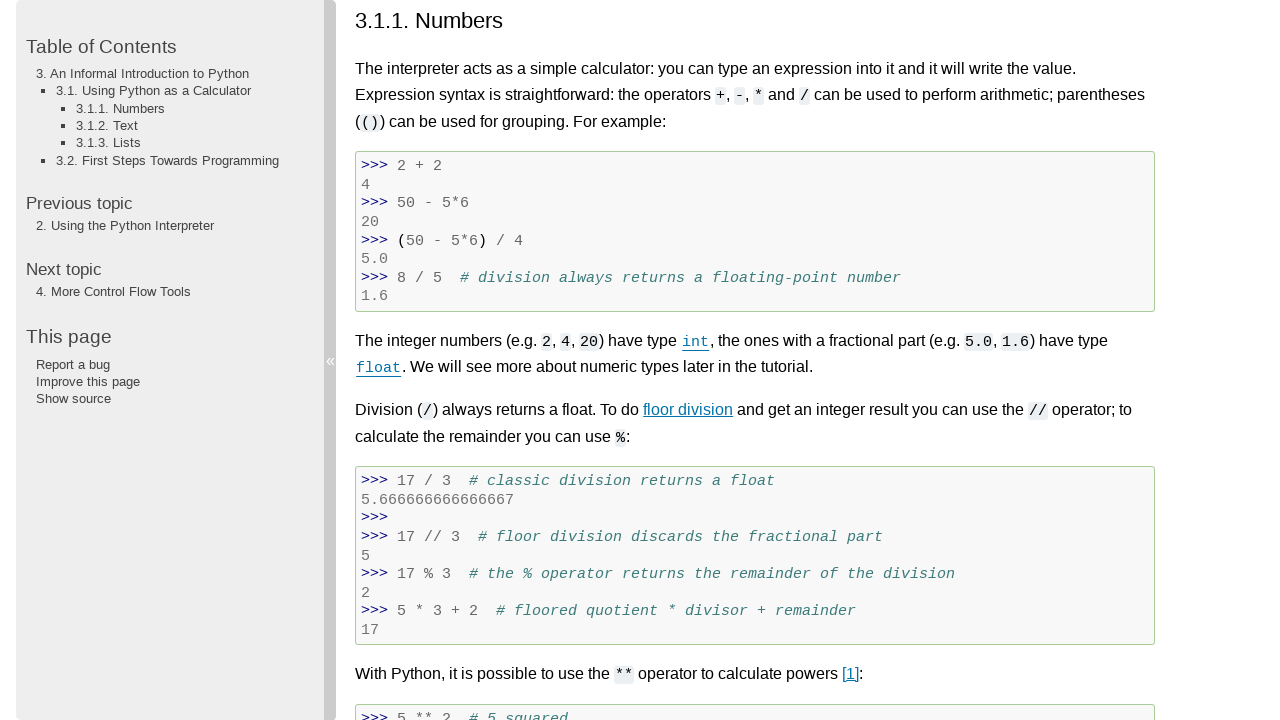